Tests a multi-step form by filling personal data and address information across multiple pages, then verifies the submitted data is displayed correctly on the final page

Starting URL: https://suvroc.github.io/selenium-mail-course/04/workshop.html

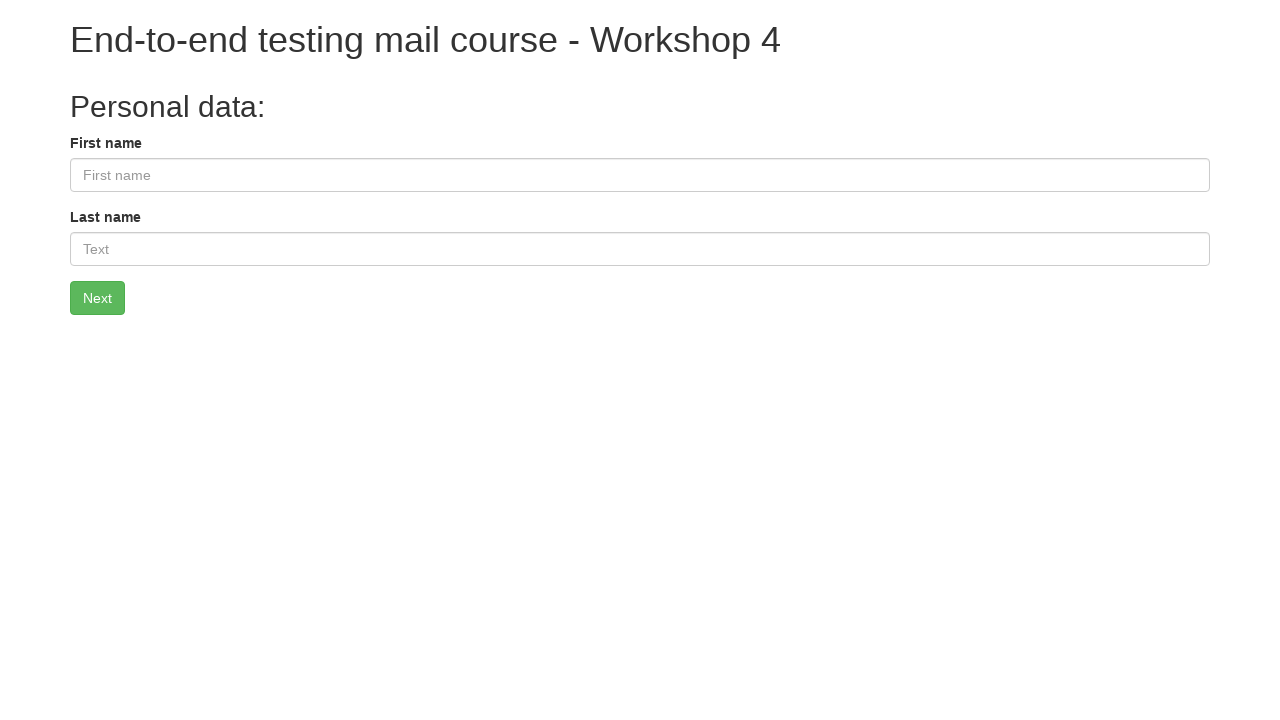

Filled first name input with 'Mark' on #firstNameInput
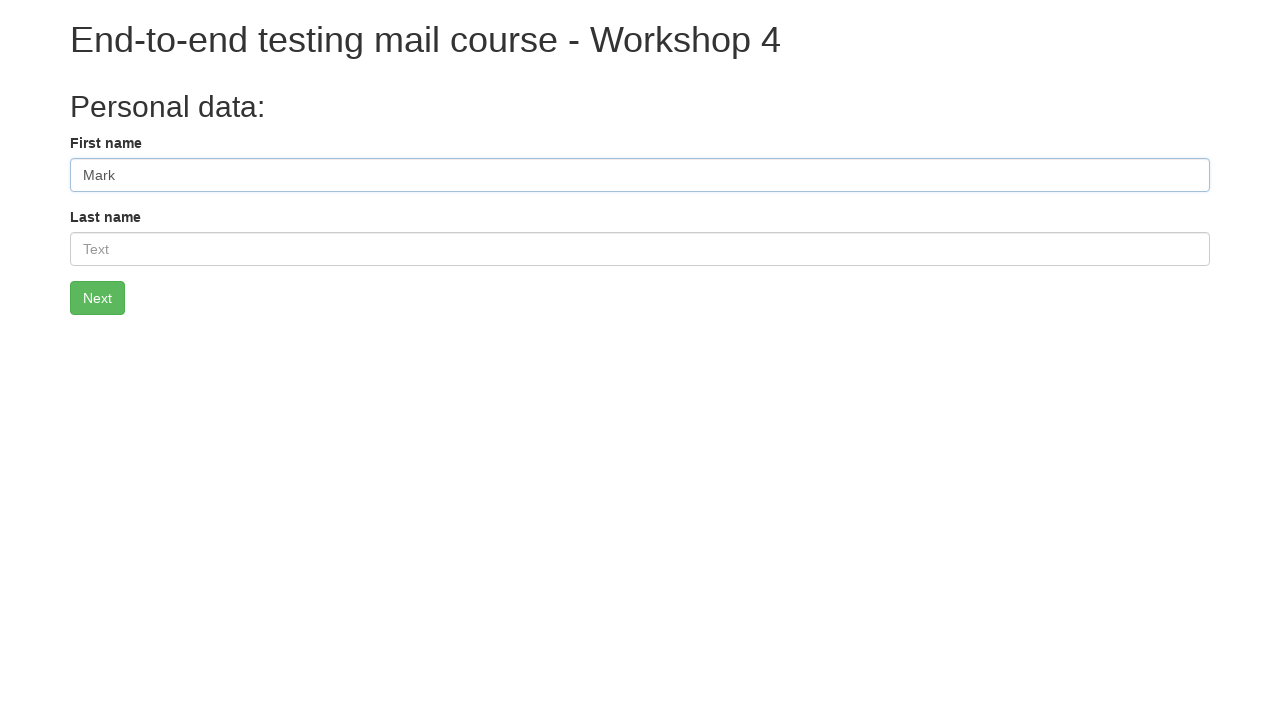

Filled last name input with 'Twain' on #lastNameInput
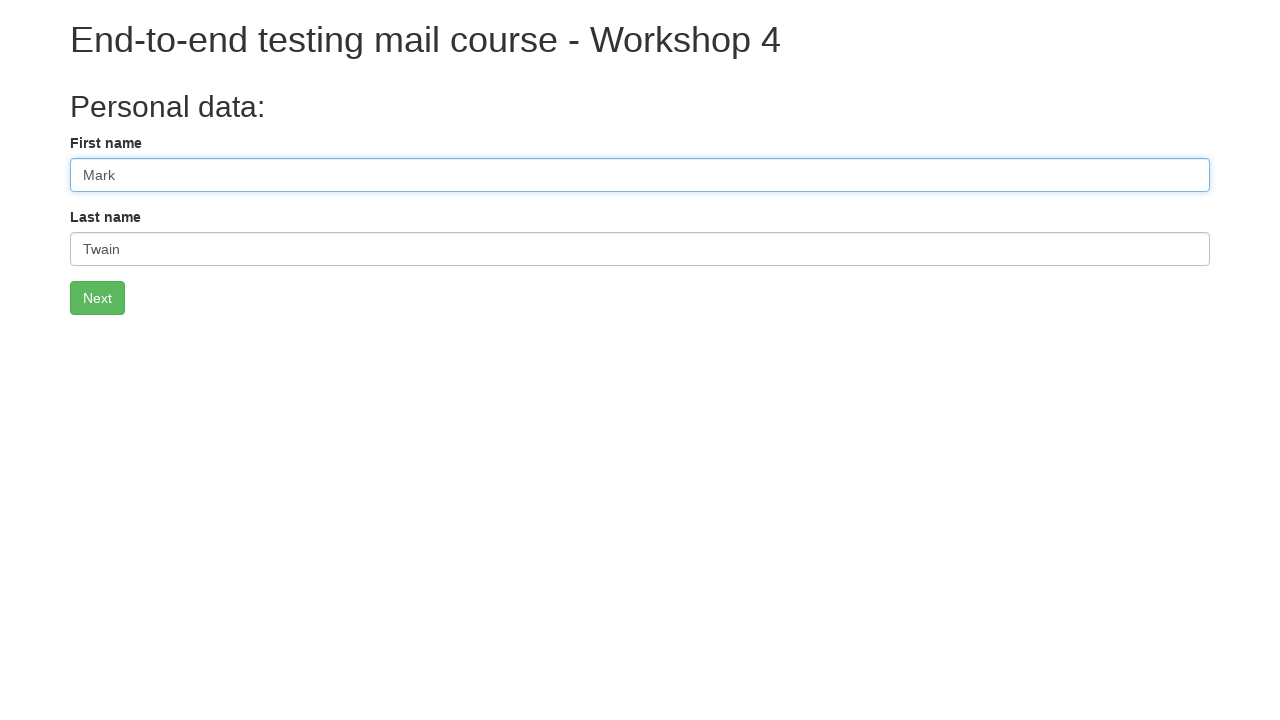

Clicked next button to navigate to address page at (98, 298) on #nextButton
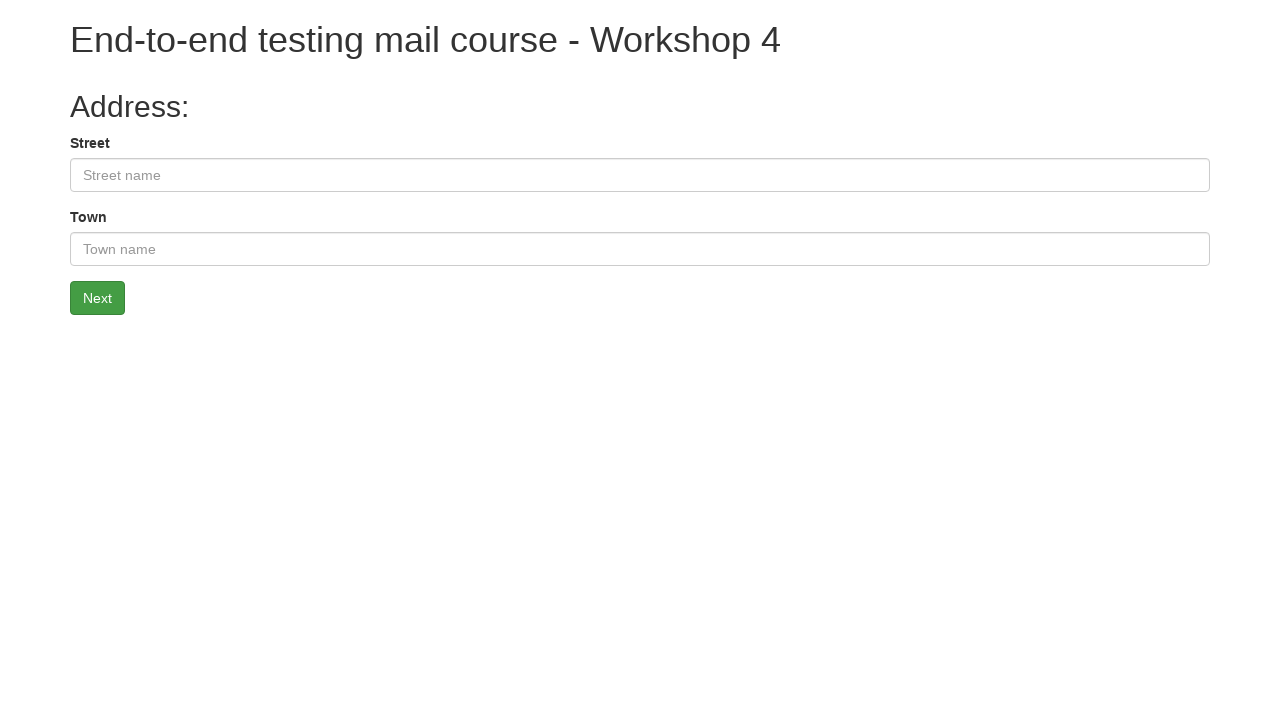

Filled street input with 'Garden' on #streetInput
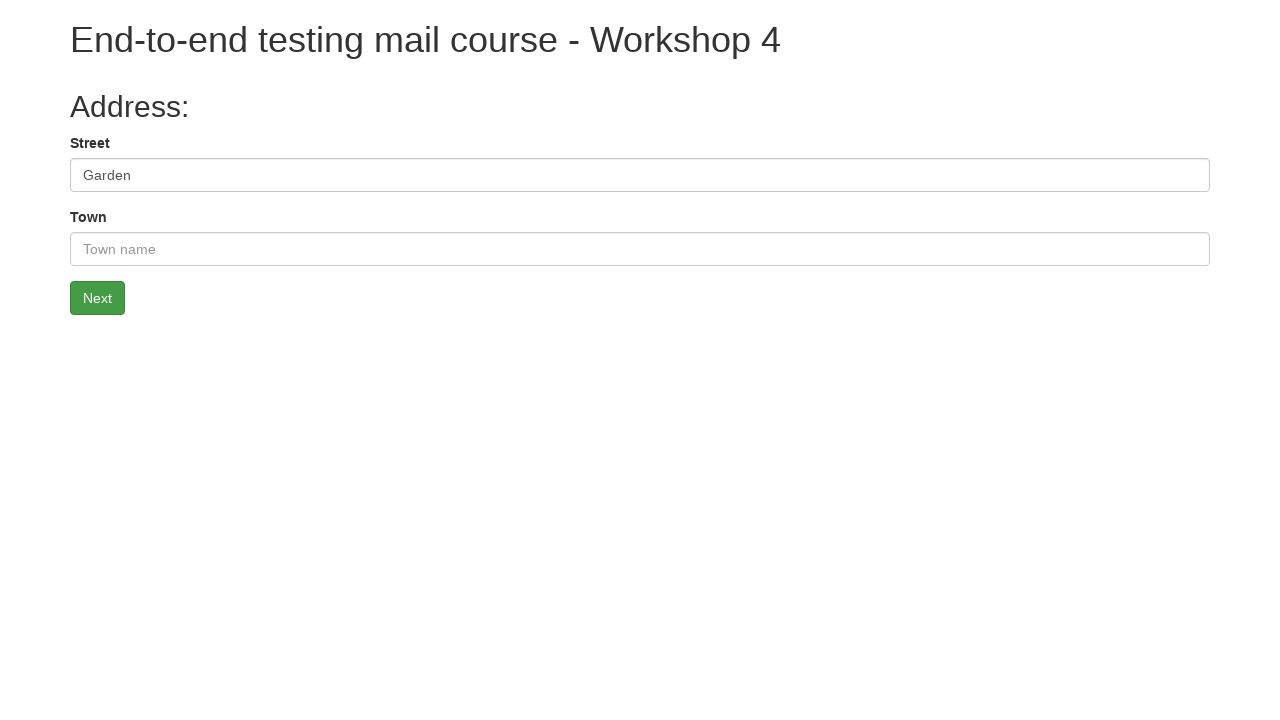

Filled town input with 'London' on #townInput
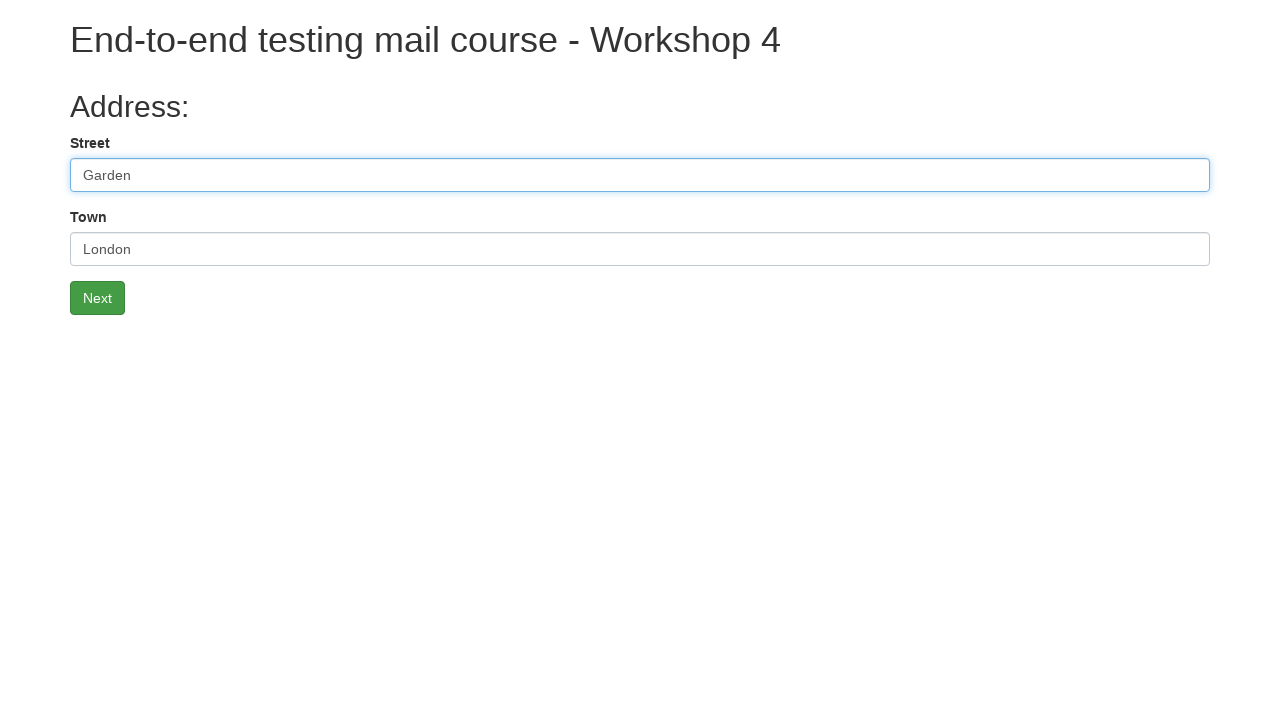

Clicked next button to navigate to final page at (98, 298) on #nextButton
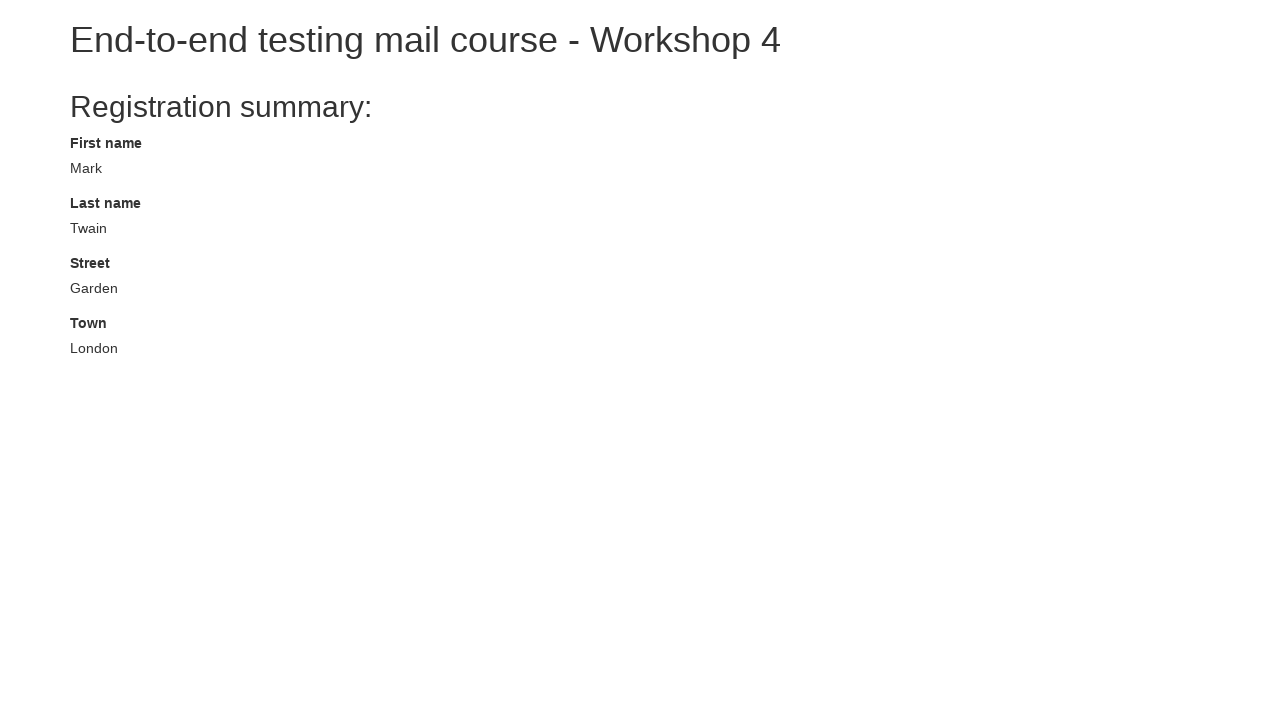

Final page loaded and first name text element is visible
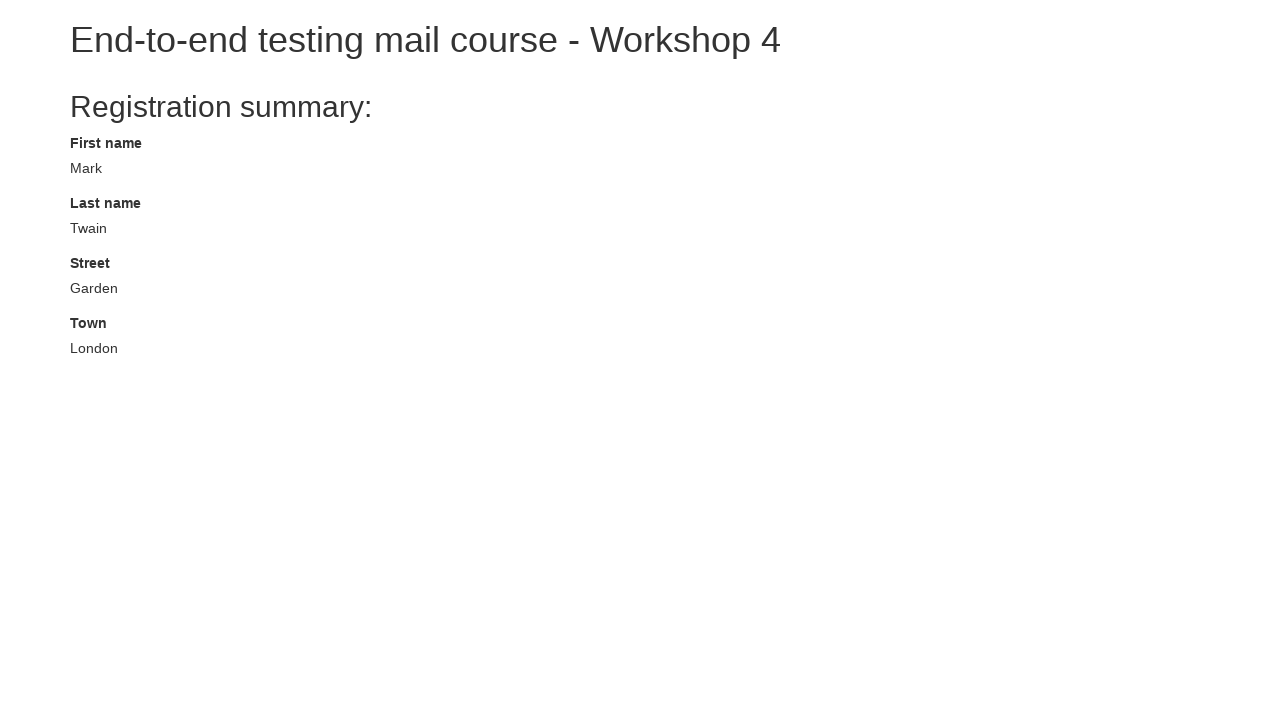

Verified first name 'Mark' is displayed correctly on final page
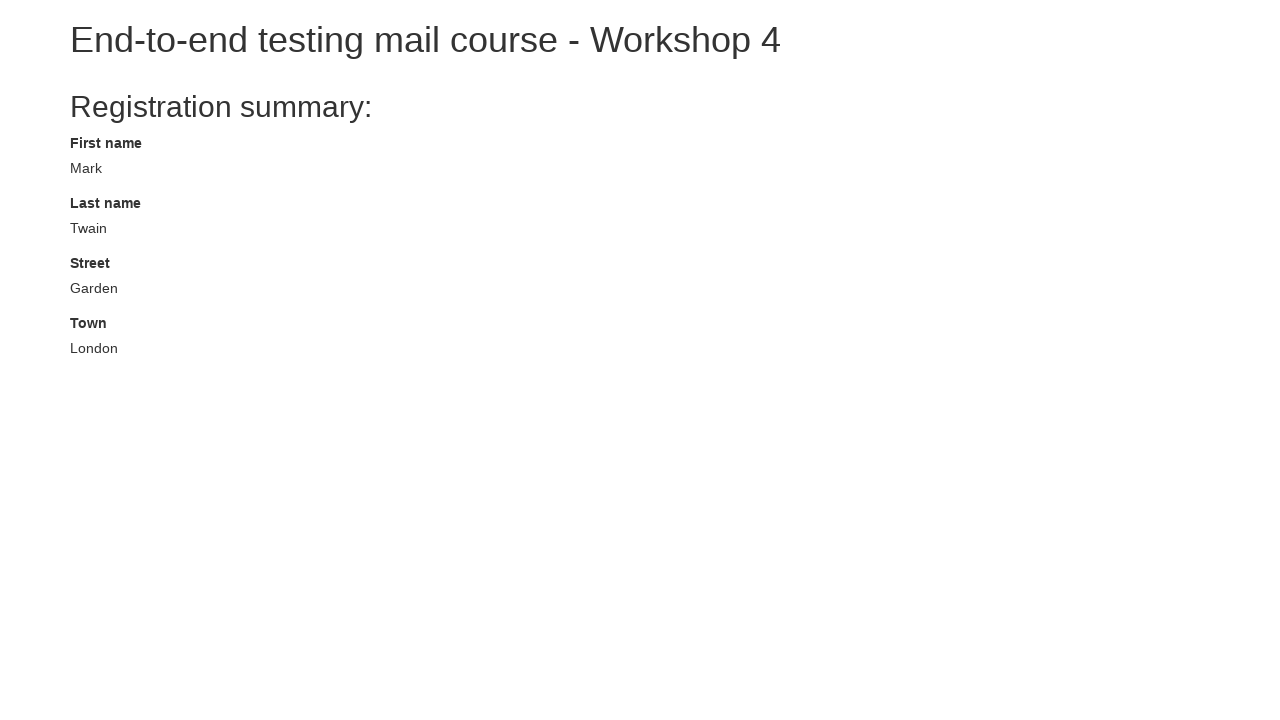

Verified last name 'Twain' is displayed correctly on final page
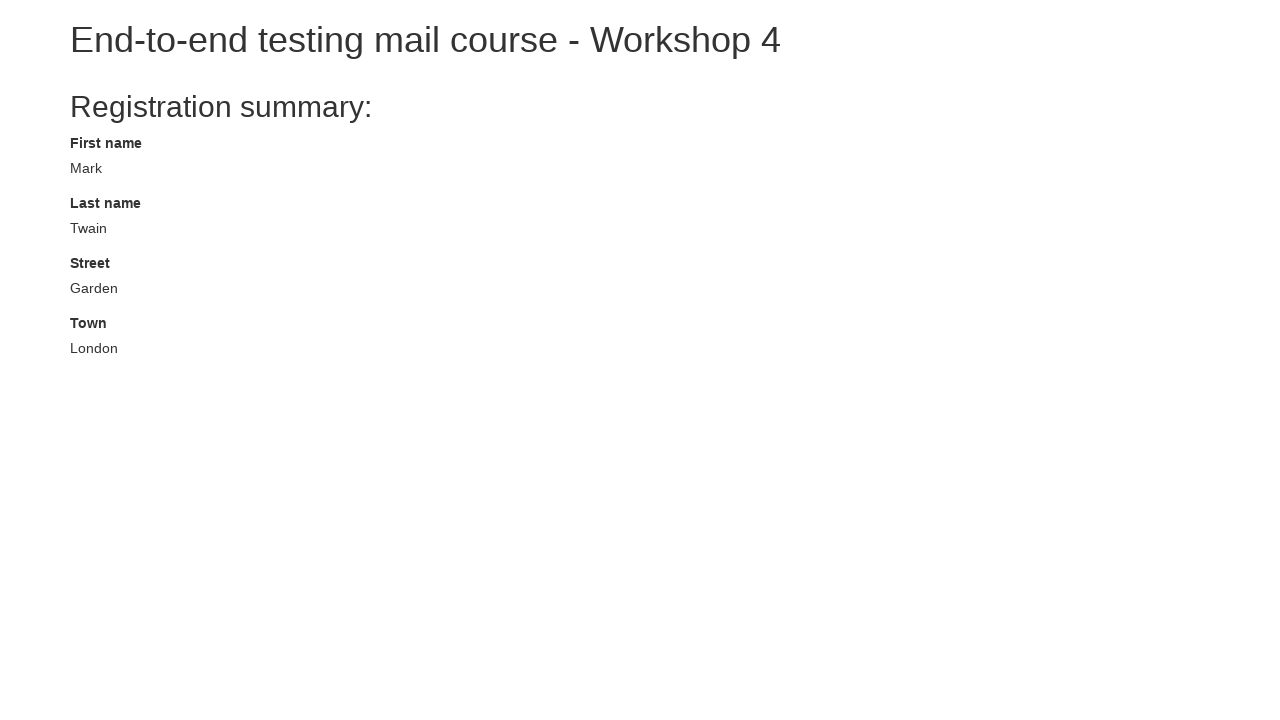

Verified street 'Garden' is displayed correctly on final page
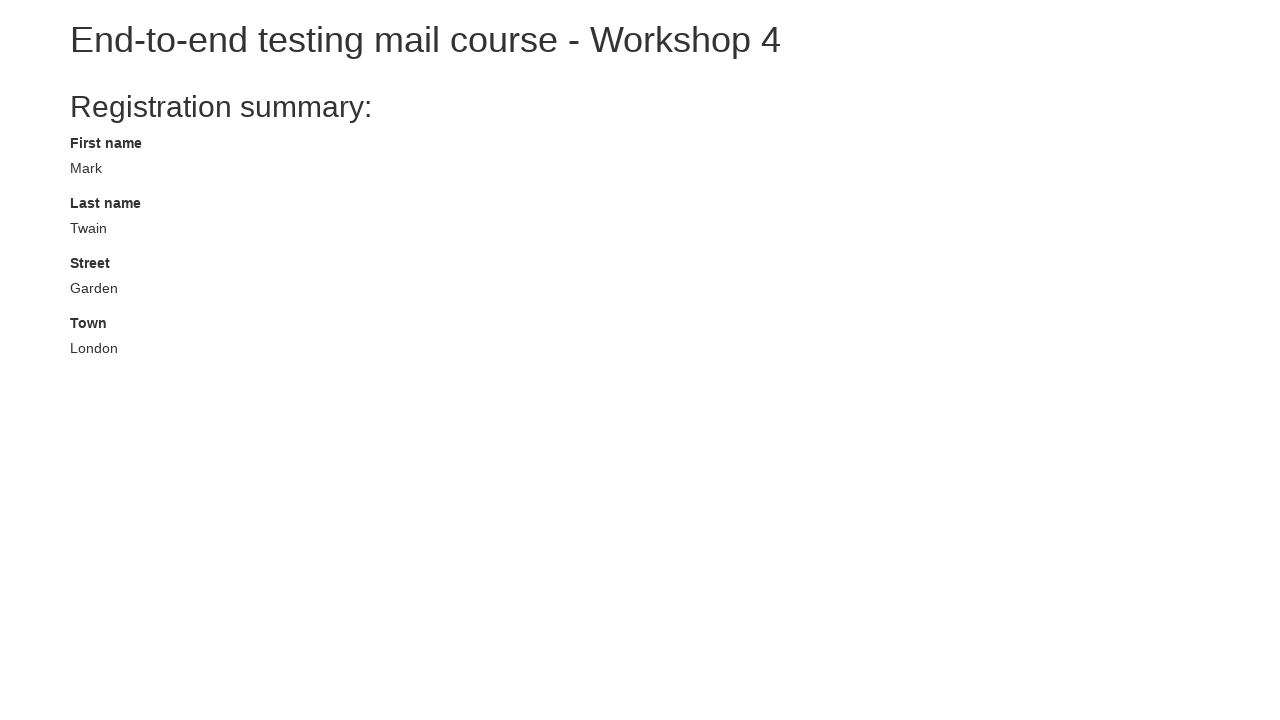

Verified town 'London' is displayed correctly on final page
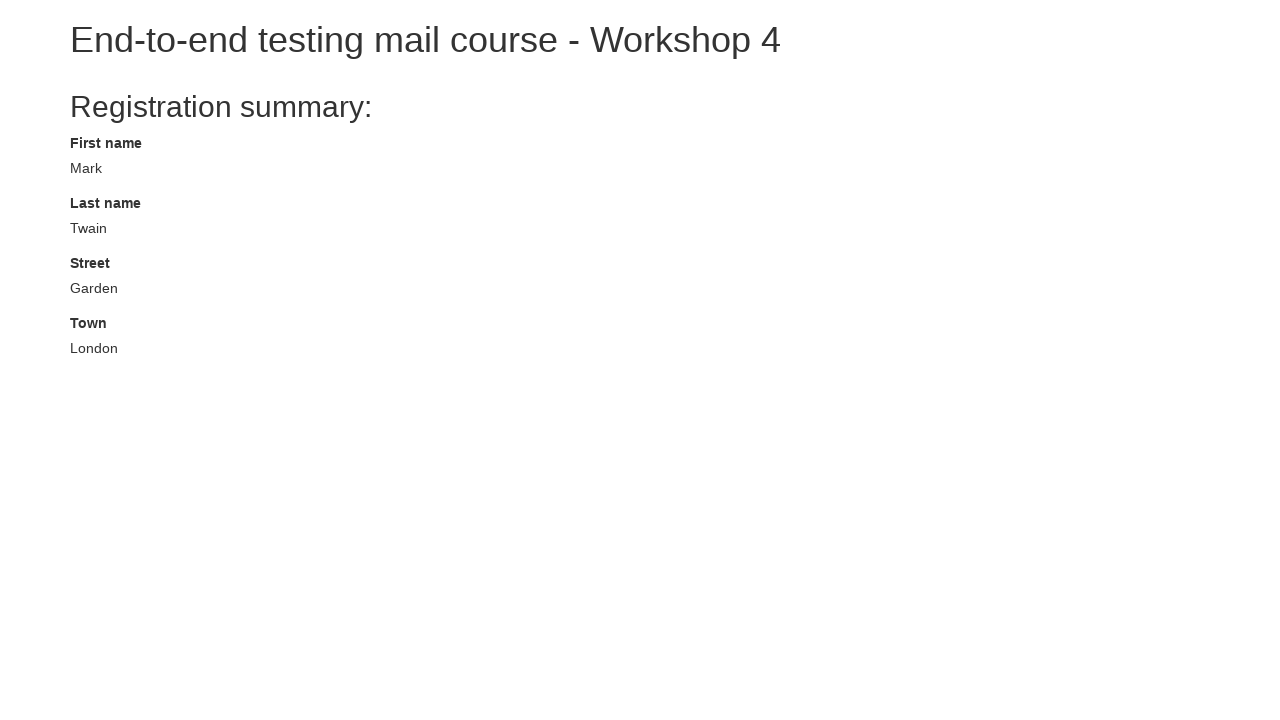

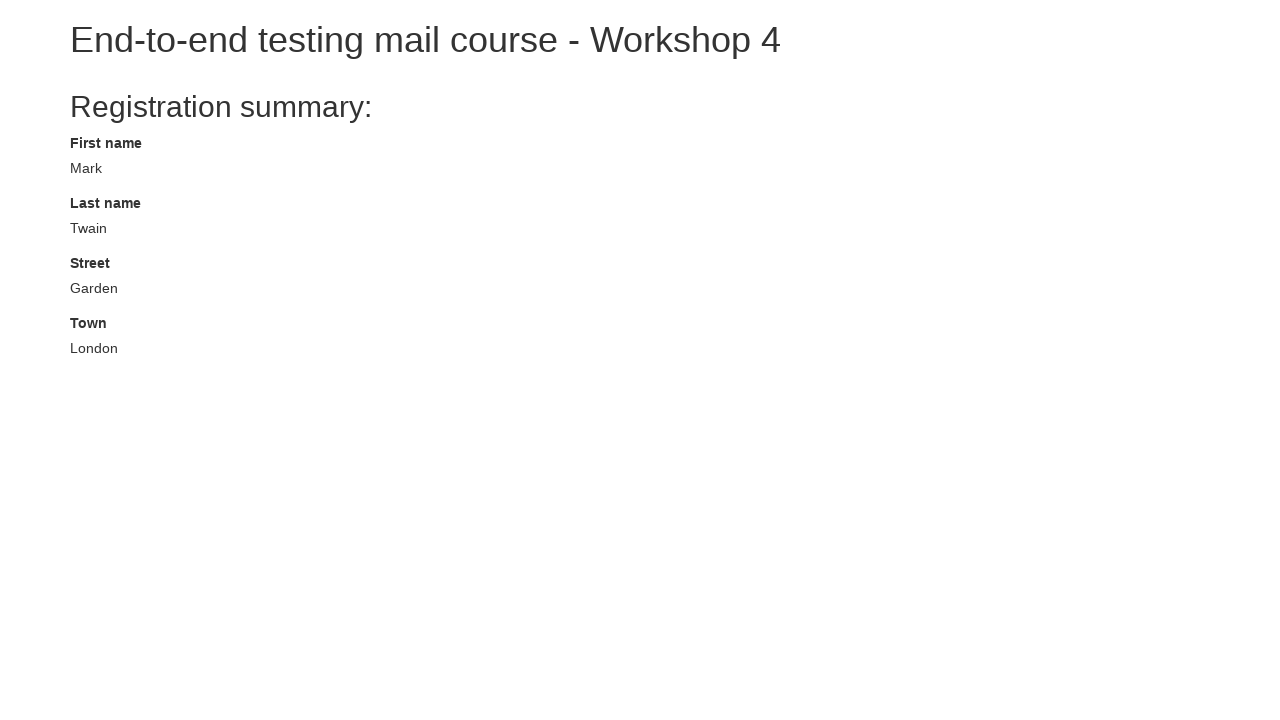